Tests clicking on the shopping cart icon on Target.com

Starting URL: https://www.target.com/

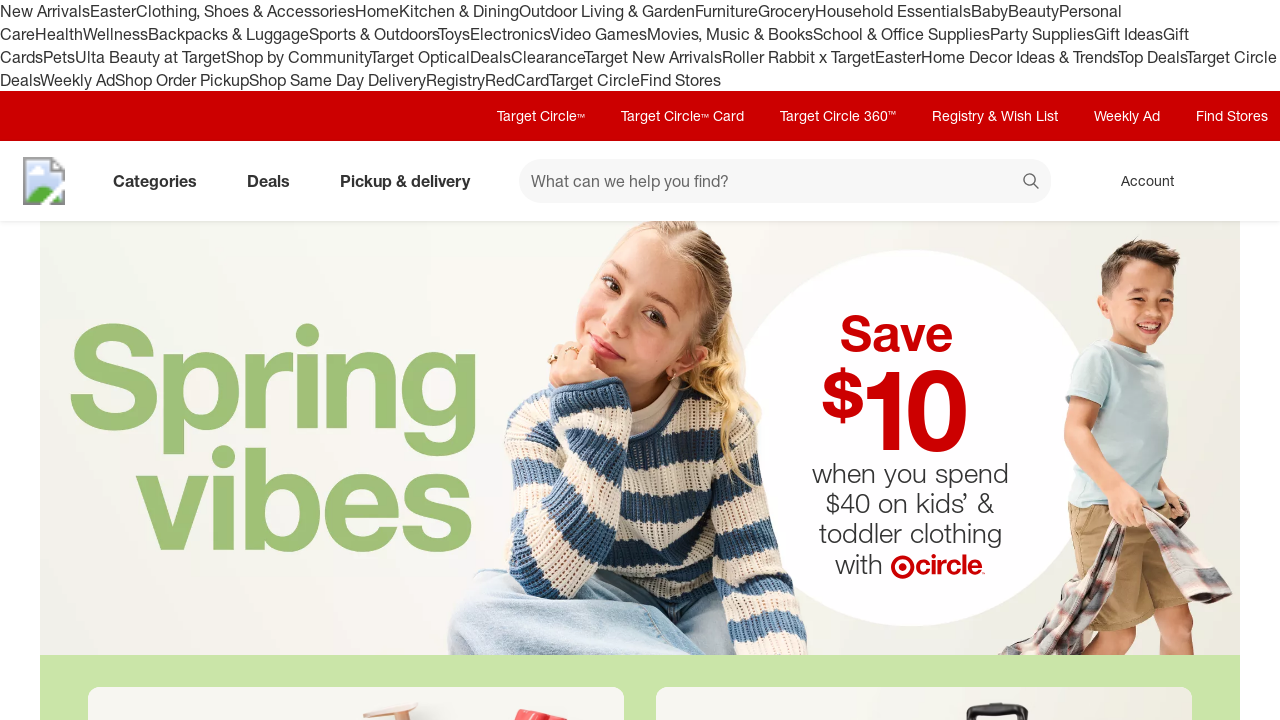

Clicked shopping cart icon on Target.com at (1238, 181) on [data-test='@web/CartLink']
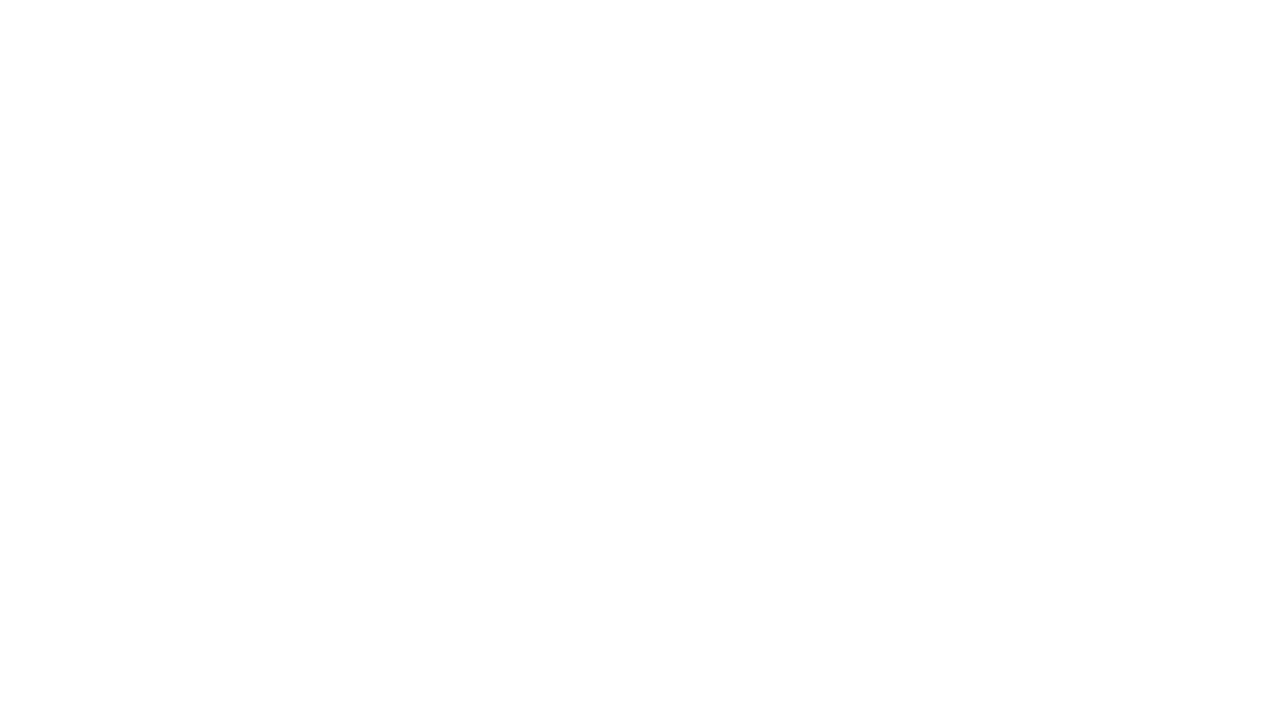

Cart page loaded successfully
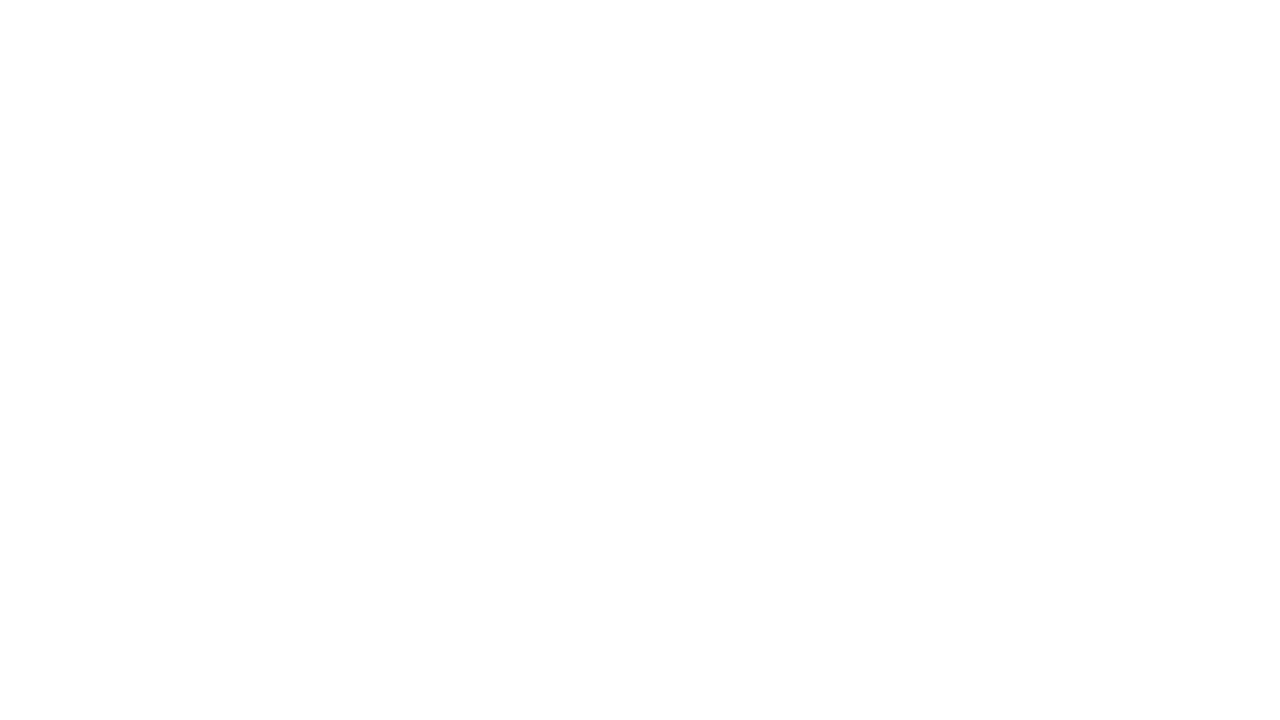

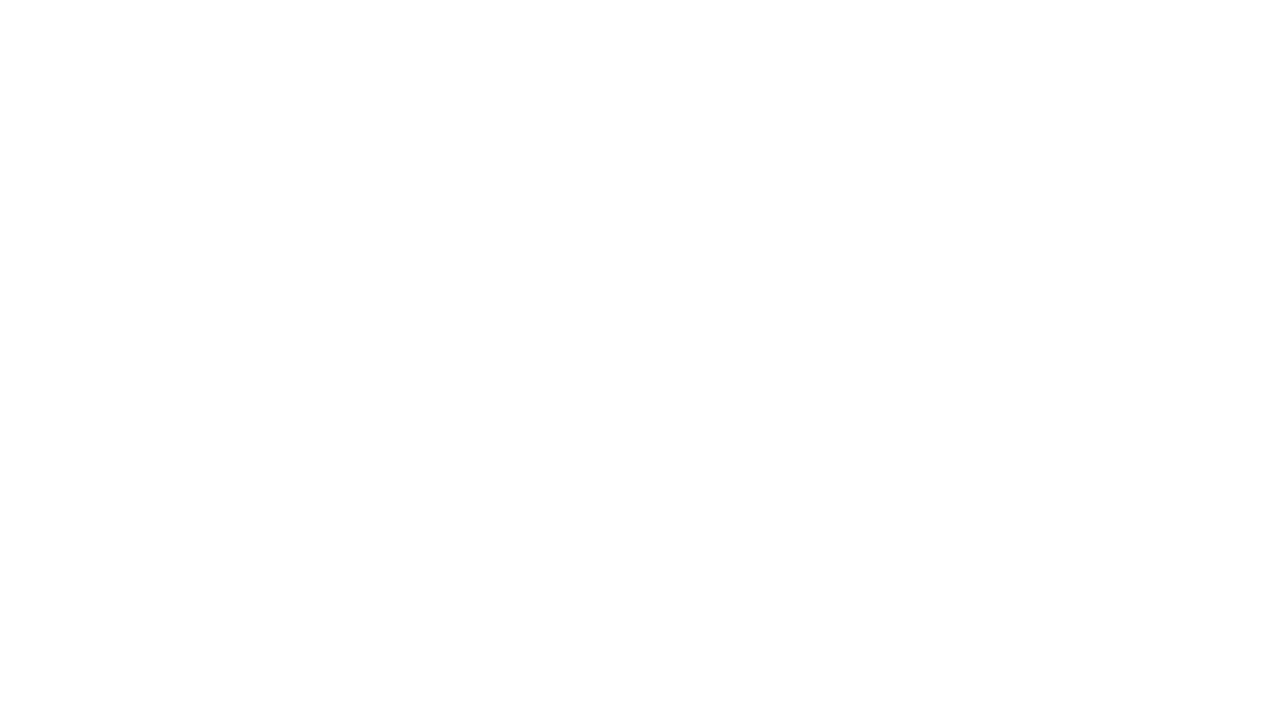